Scrolls down a Douban movie ranking page by 10000 pixels using JavaScript execution to trigger lazy-loaded content

Starting URL: https://movie.douban.com/typerank?type_name=剧情&type=11&interval_id=100:90&action=

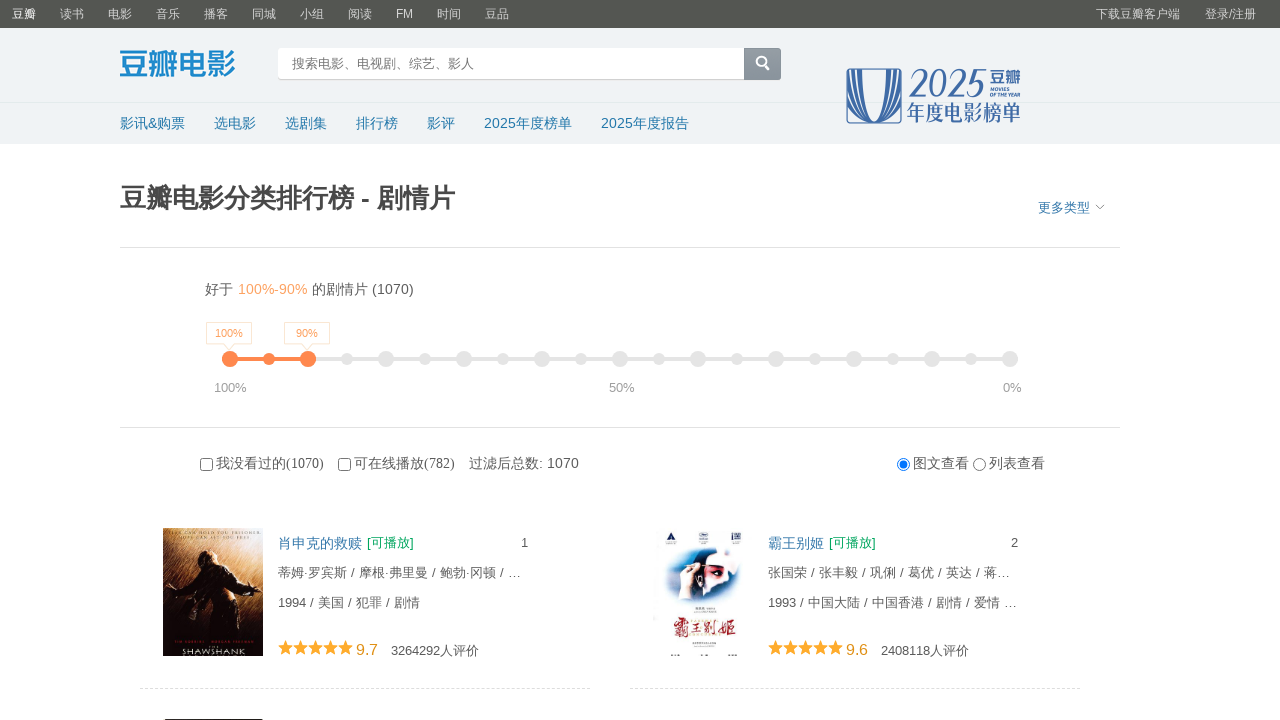

Waited for initial movie list items to load on Douban ranking page
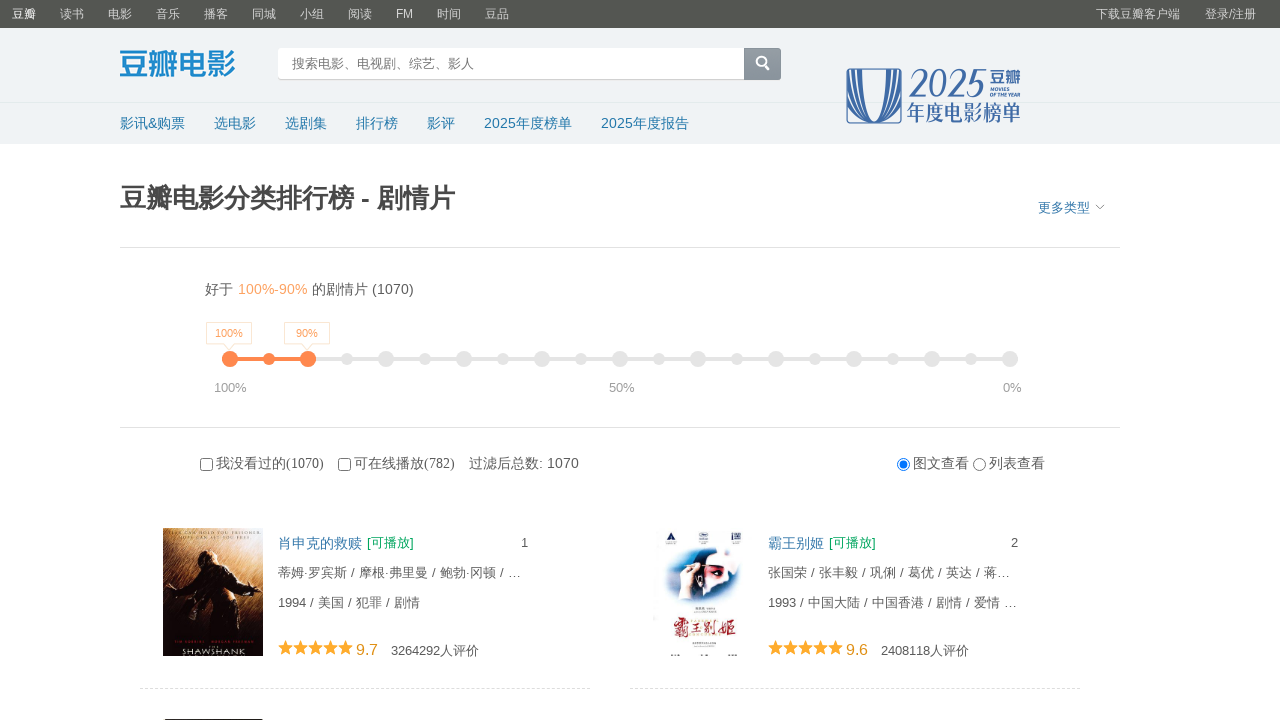

Executed JavaScript to scroll down 10000 pixels
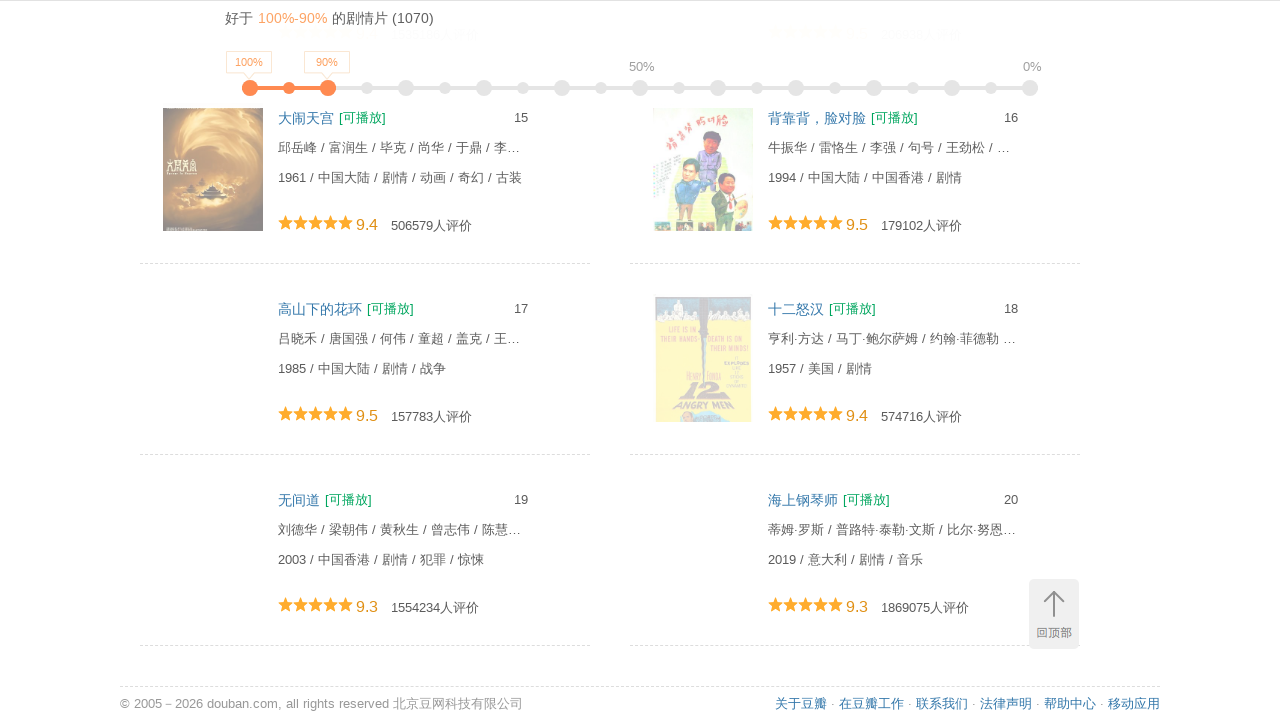

Waited 3 seconds for lazy-loaded content to appear after scrolling
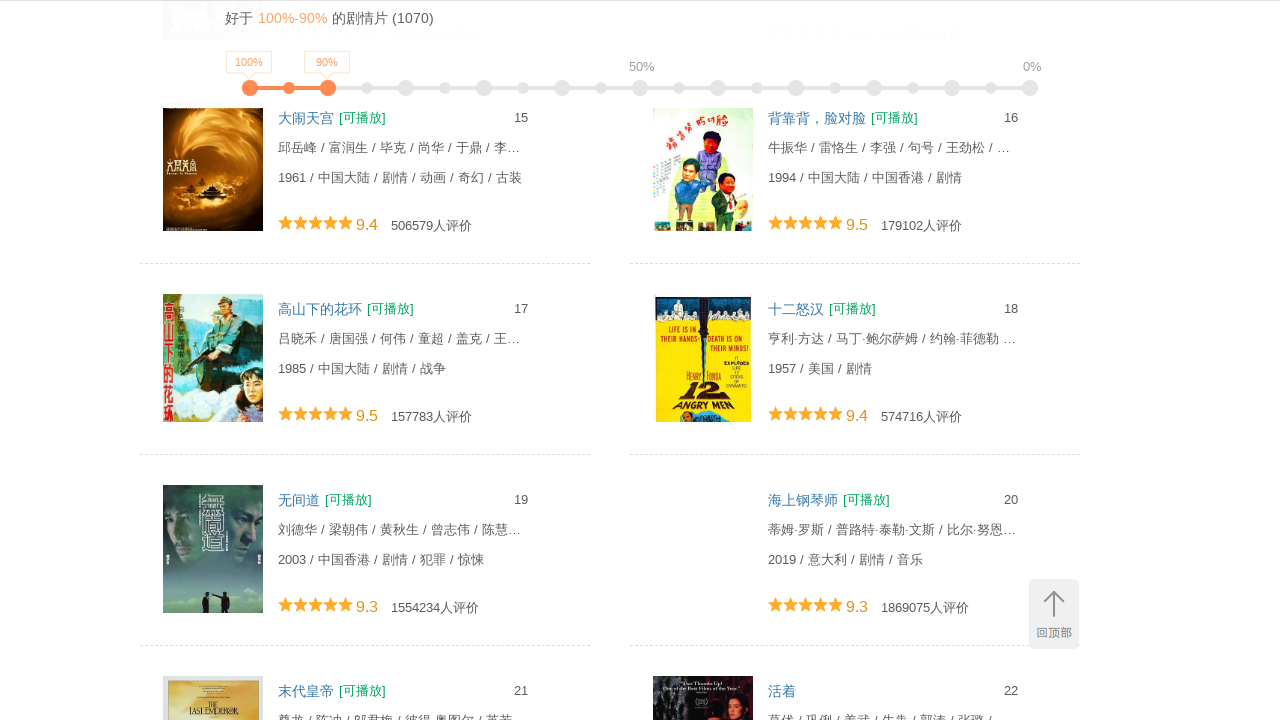

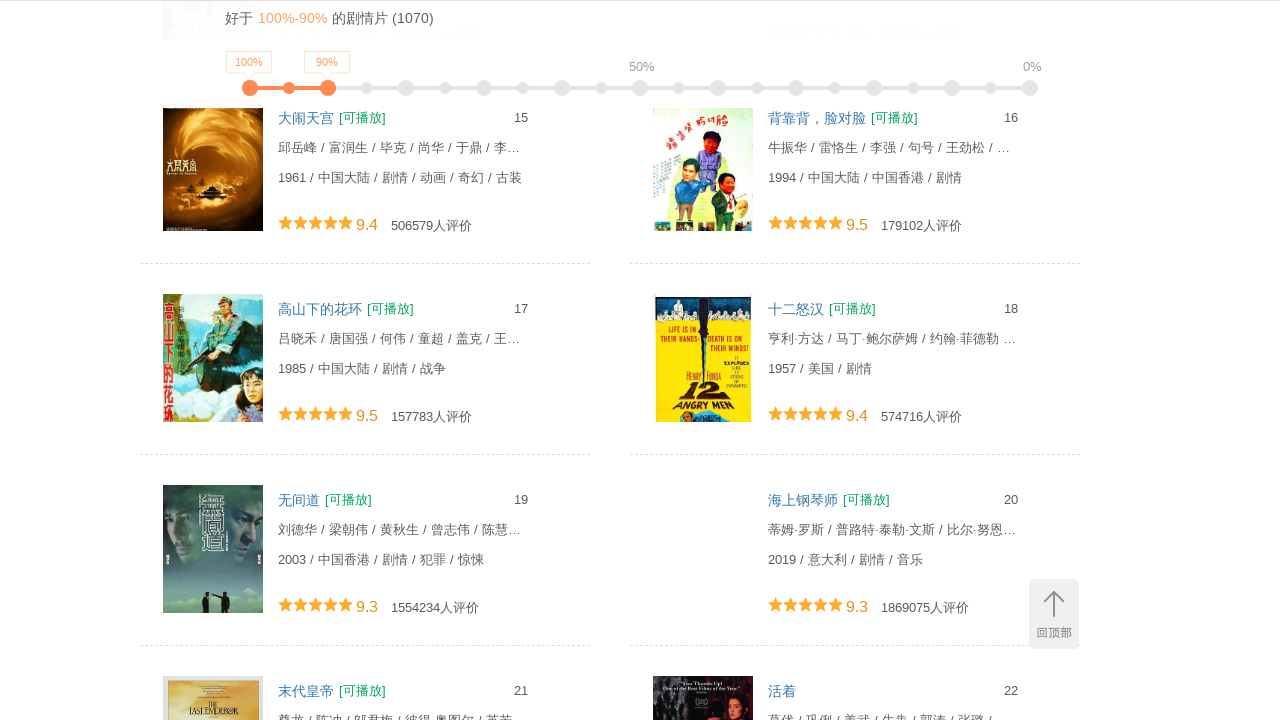